Tests the about page by verifying the heading and description are visible, then clicks through Education, Experience, and Certifications & Awards navigation buttons to verify each section loads properly.

Starting URL: https://www.justenanderson.dev/about

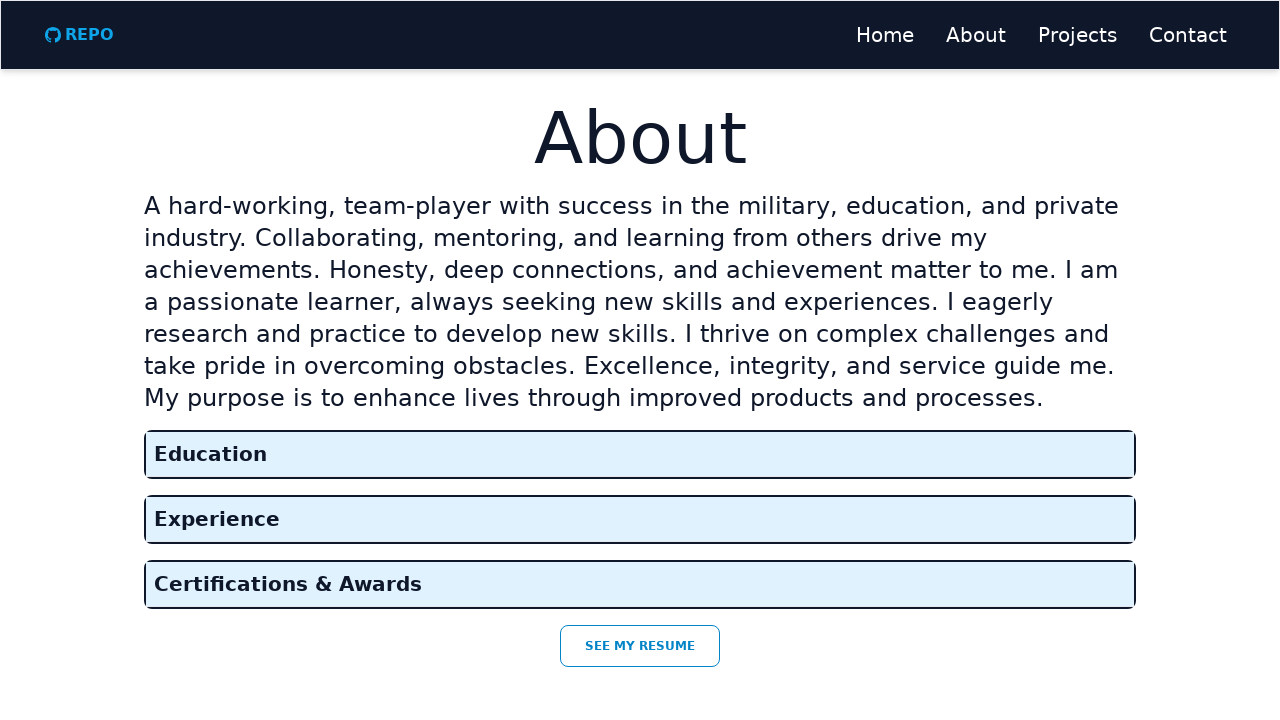

Main 'About' heading is visible
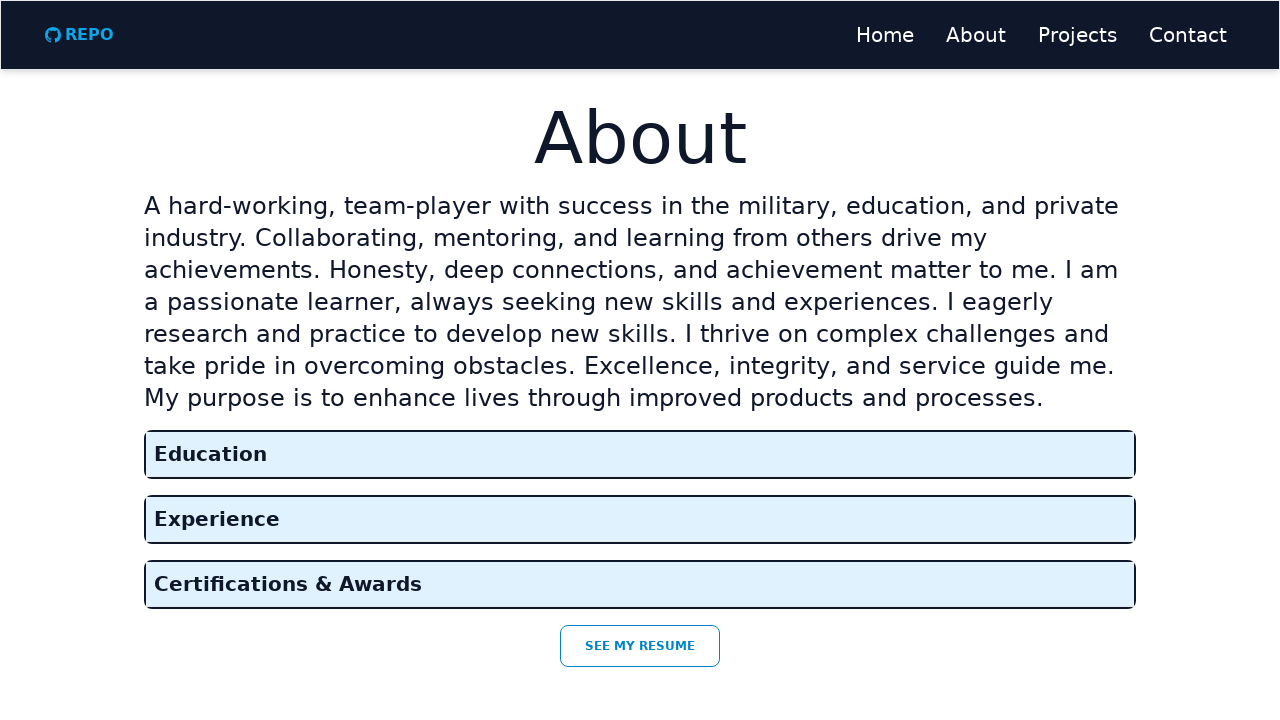

About page description text is visible
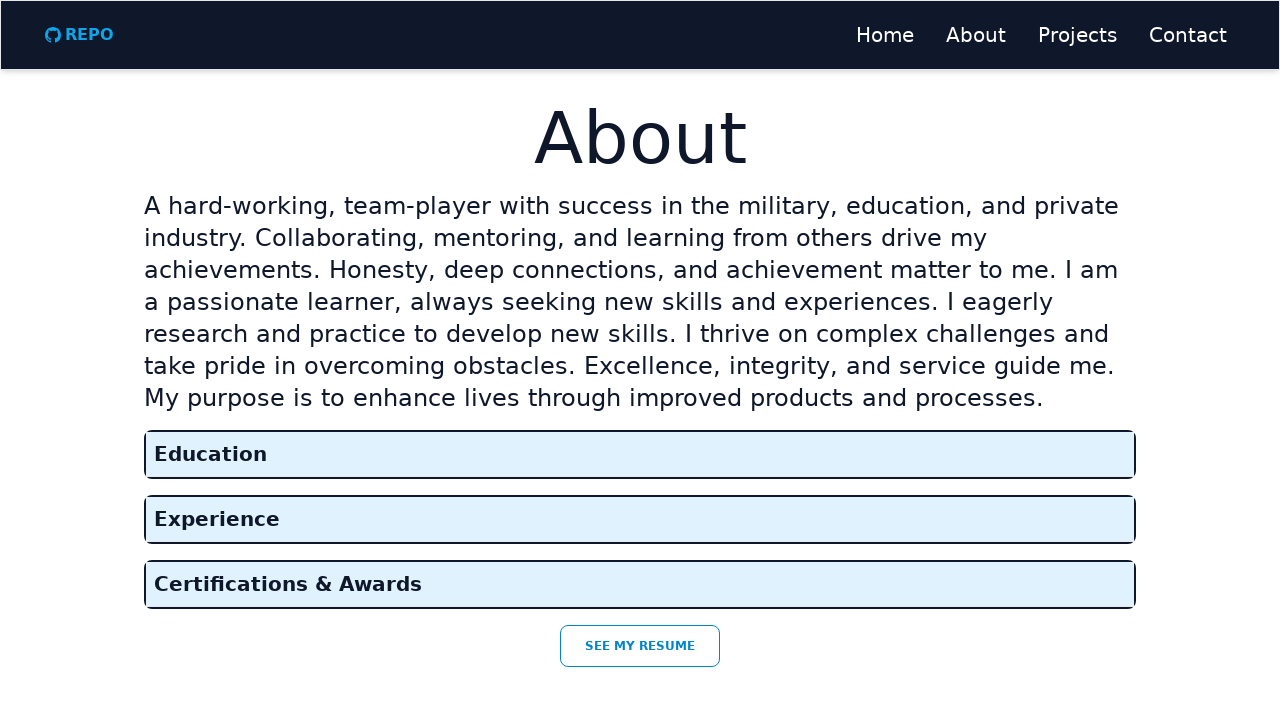

Clicked Education button at (640, 454) on internal:role=button[name="Education"i]
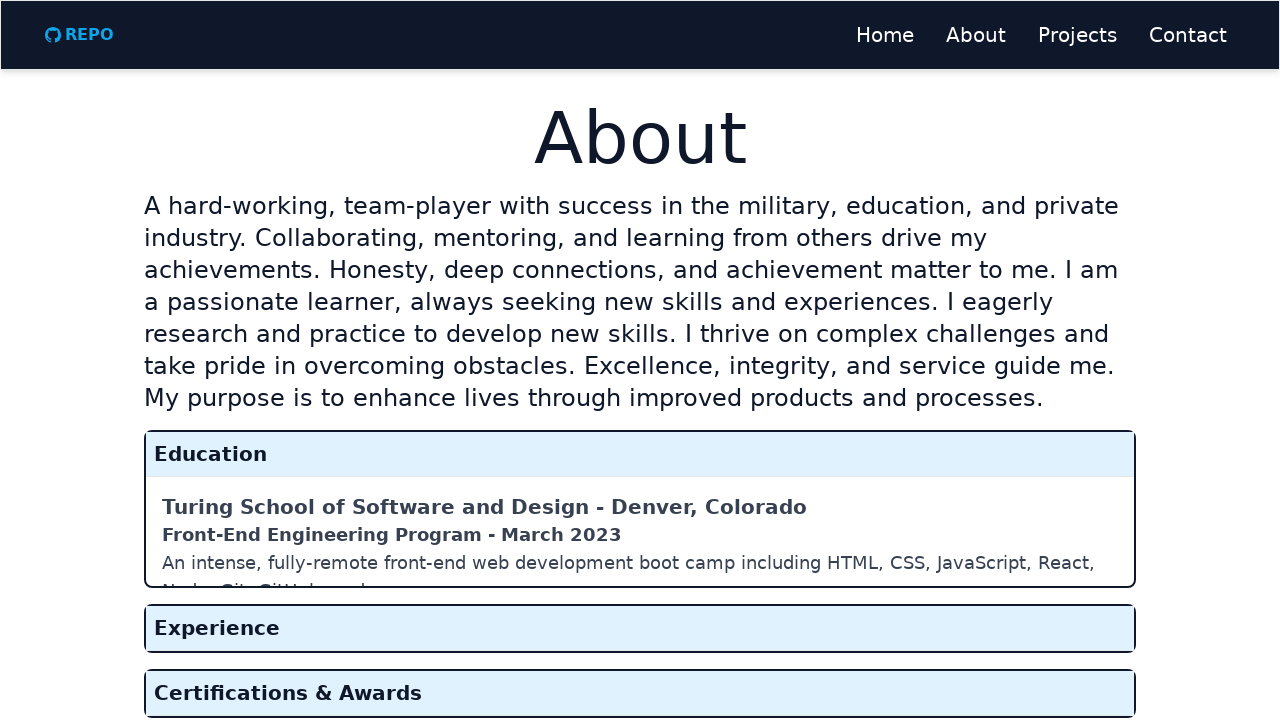

Waited 500ms for Education section to load
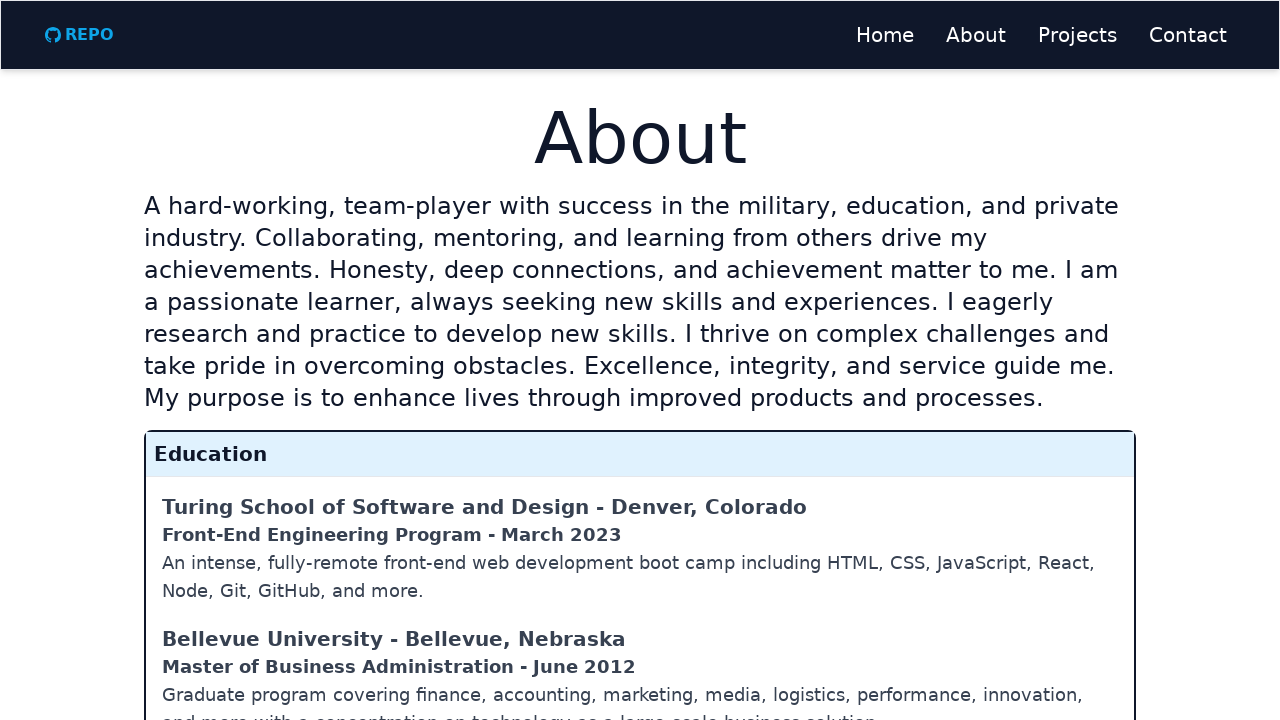

Education section loaded - Turing School heading is visible
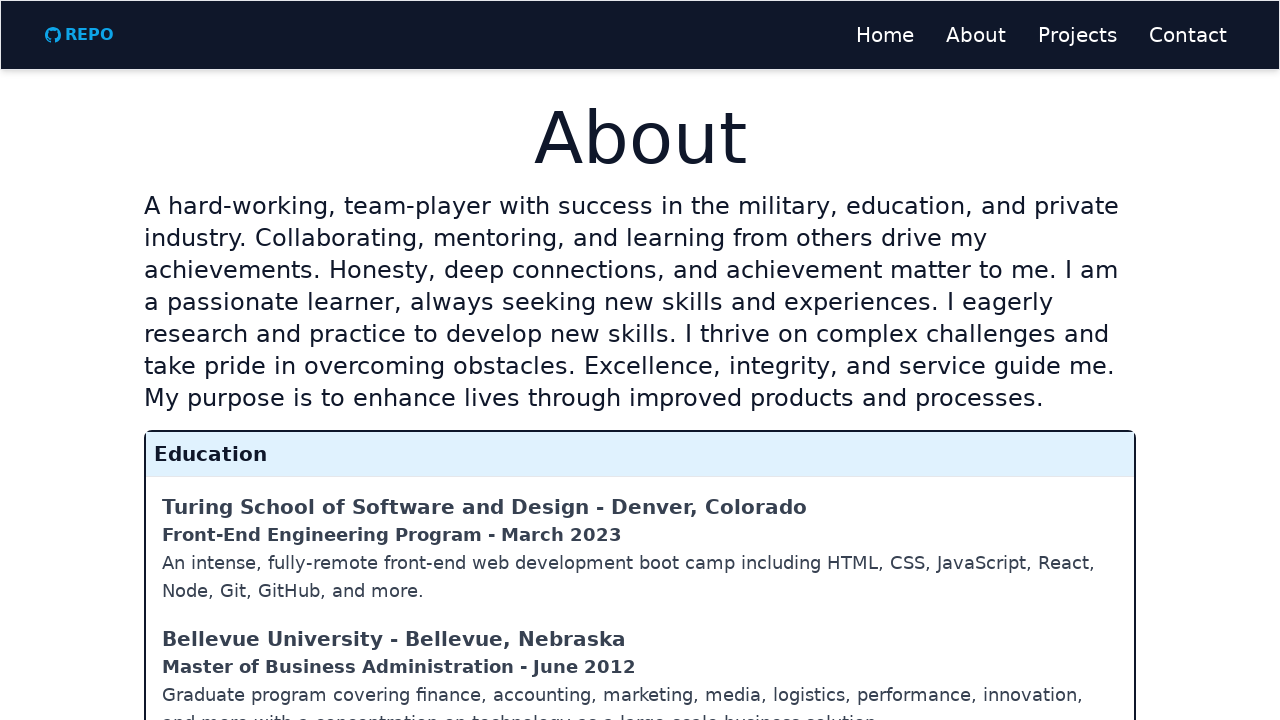

Clicked Experience button at (640, 548) on internal:role=button[name="Experience"i]
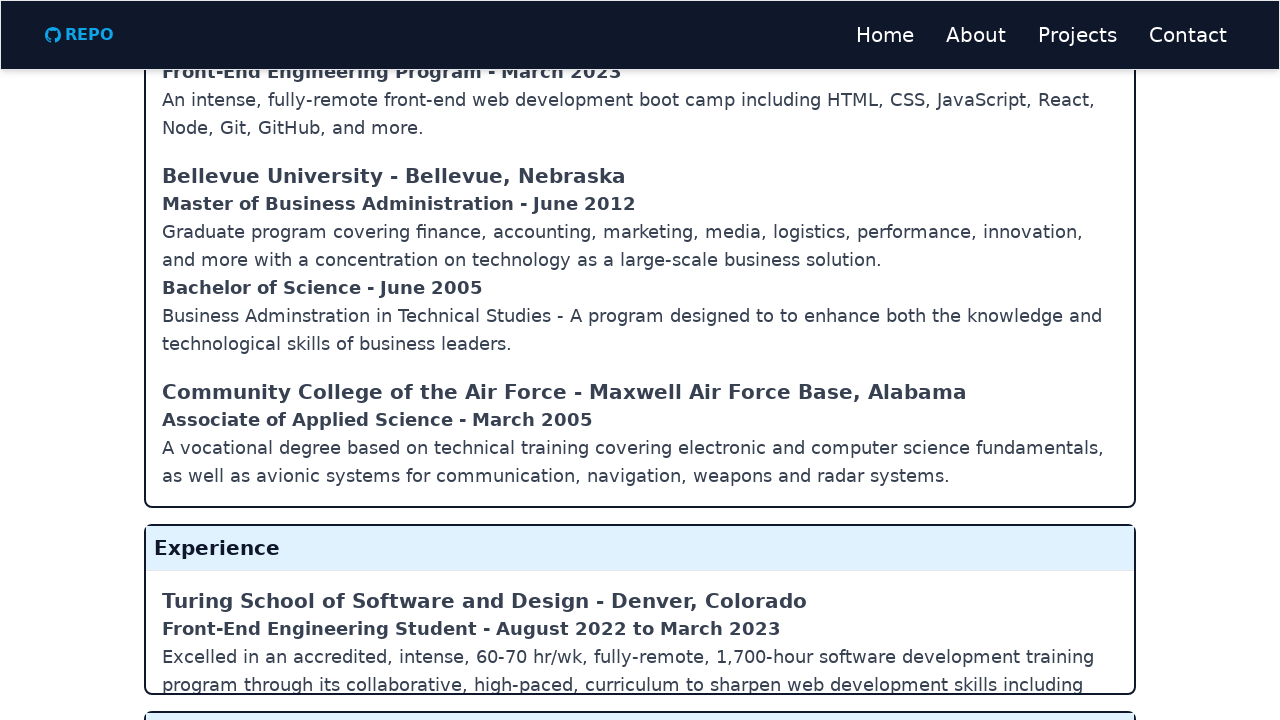

Waited 500ms for Experience section to load
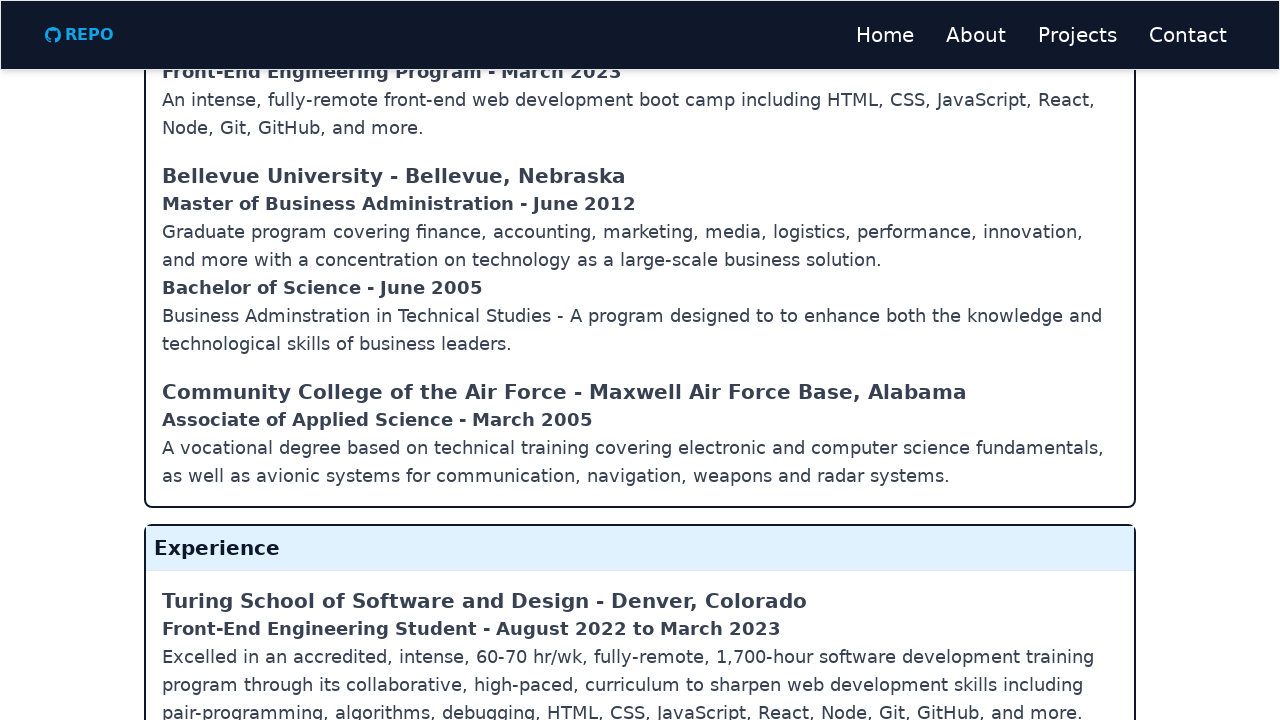

Experience section loaded - Schools heading is visible
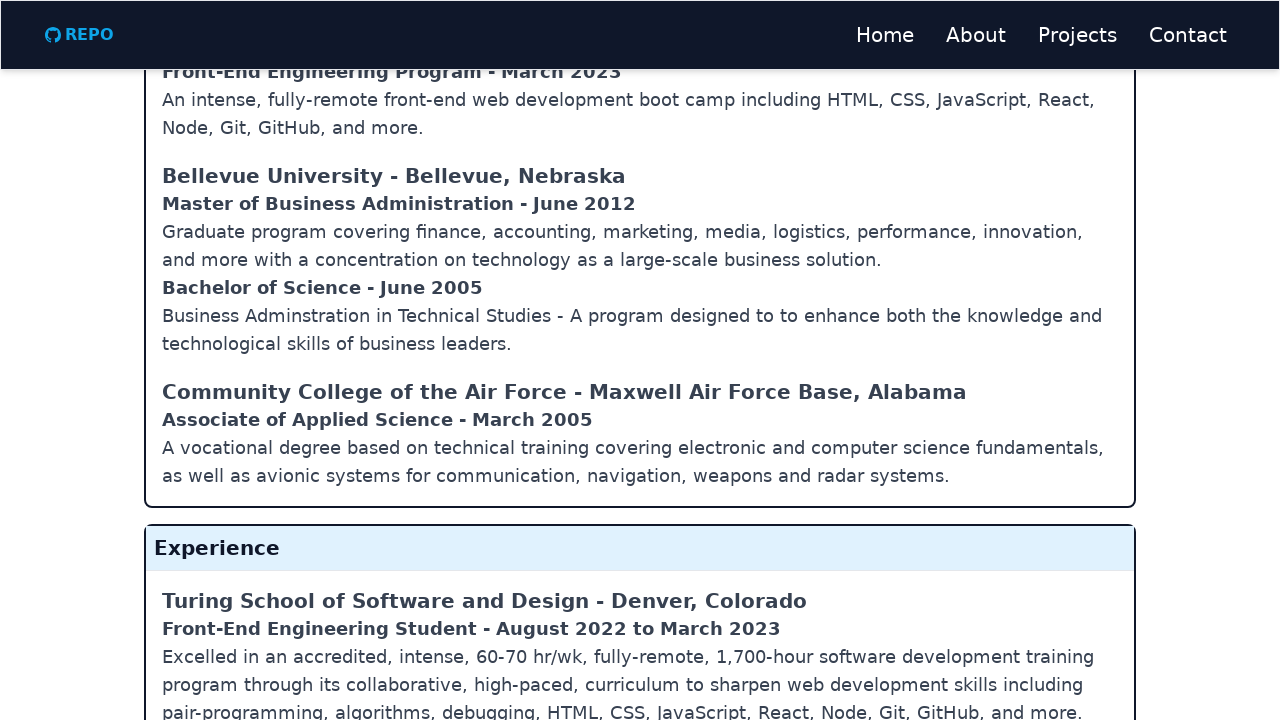

Clicked Certifications & Awards button at (640, 614) on internal:role=button[name="Certifications & Awards"i]
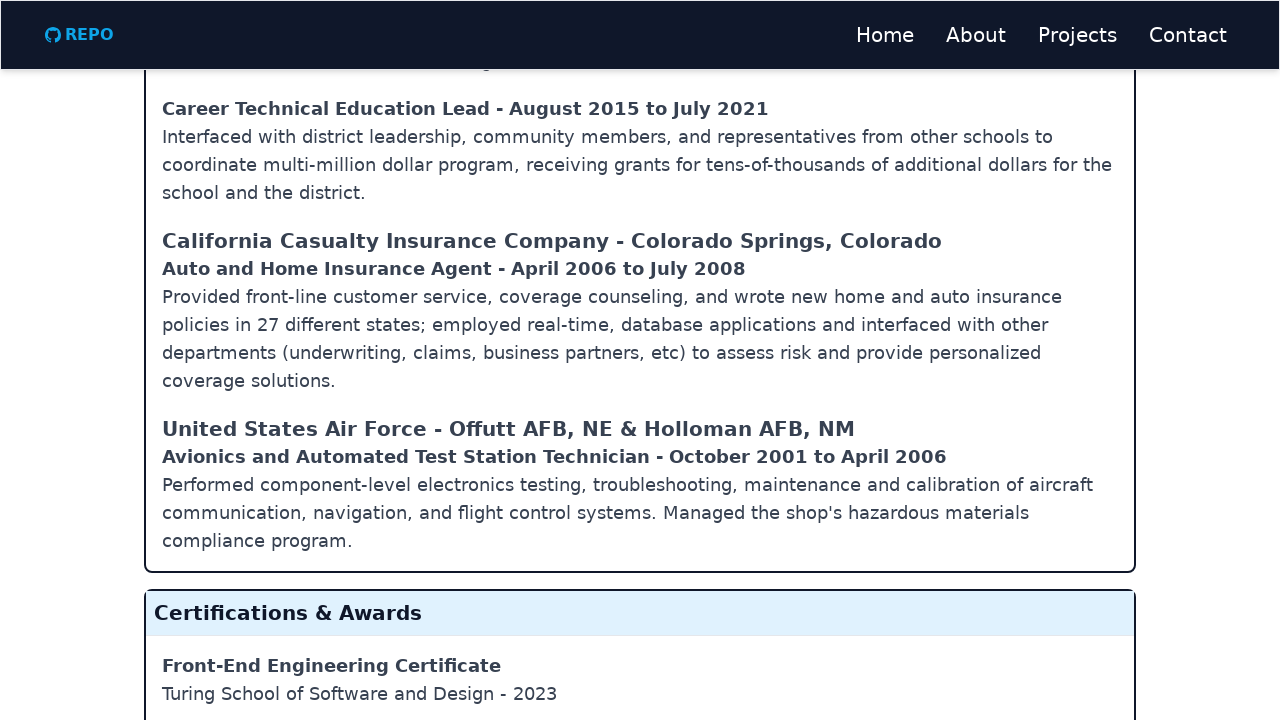

Waited 500ms for Certifications & Awards section to load
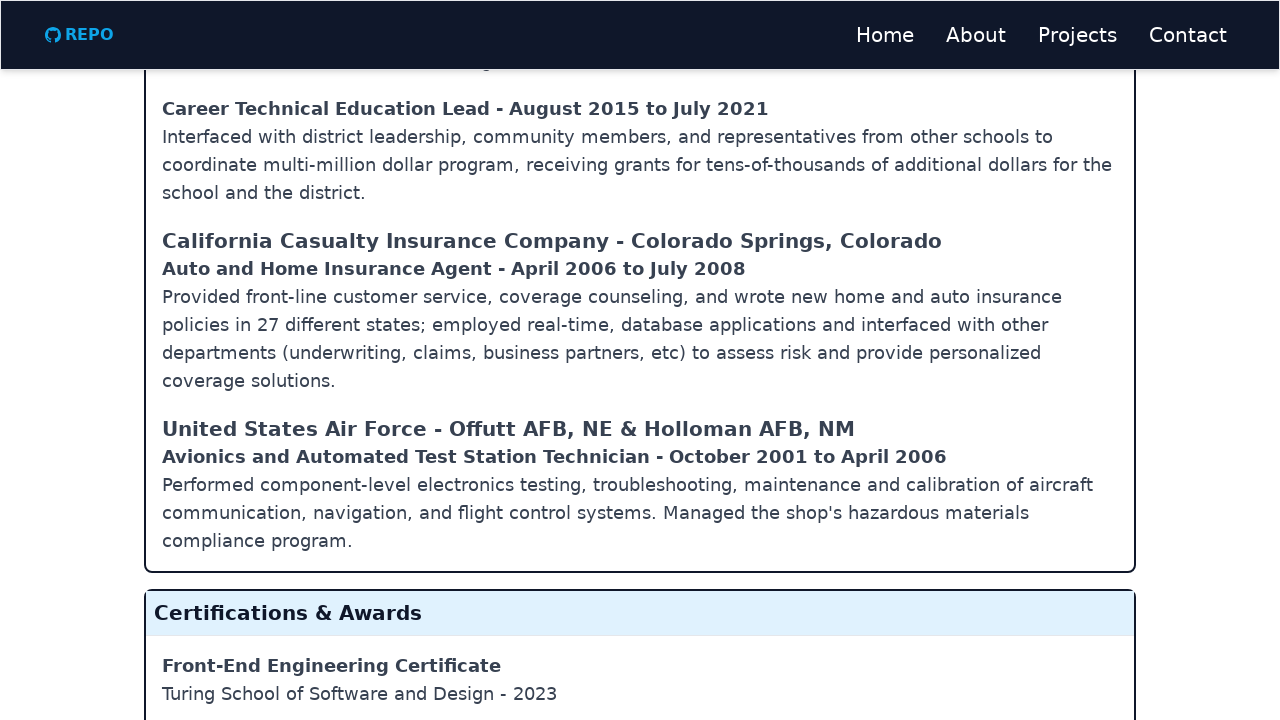

Certifications & Awards section loaded - Front-End Engineering Certificate heading is visible
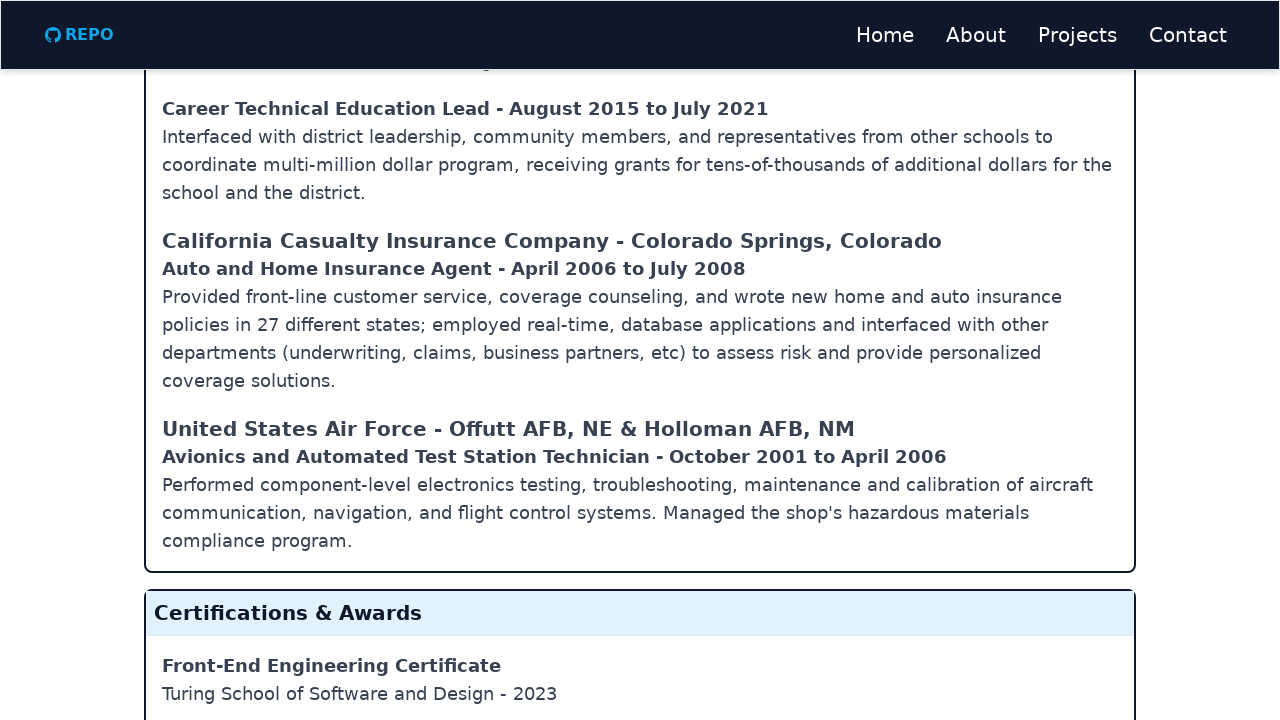

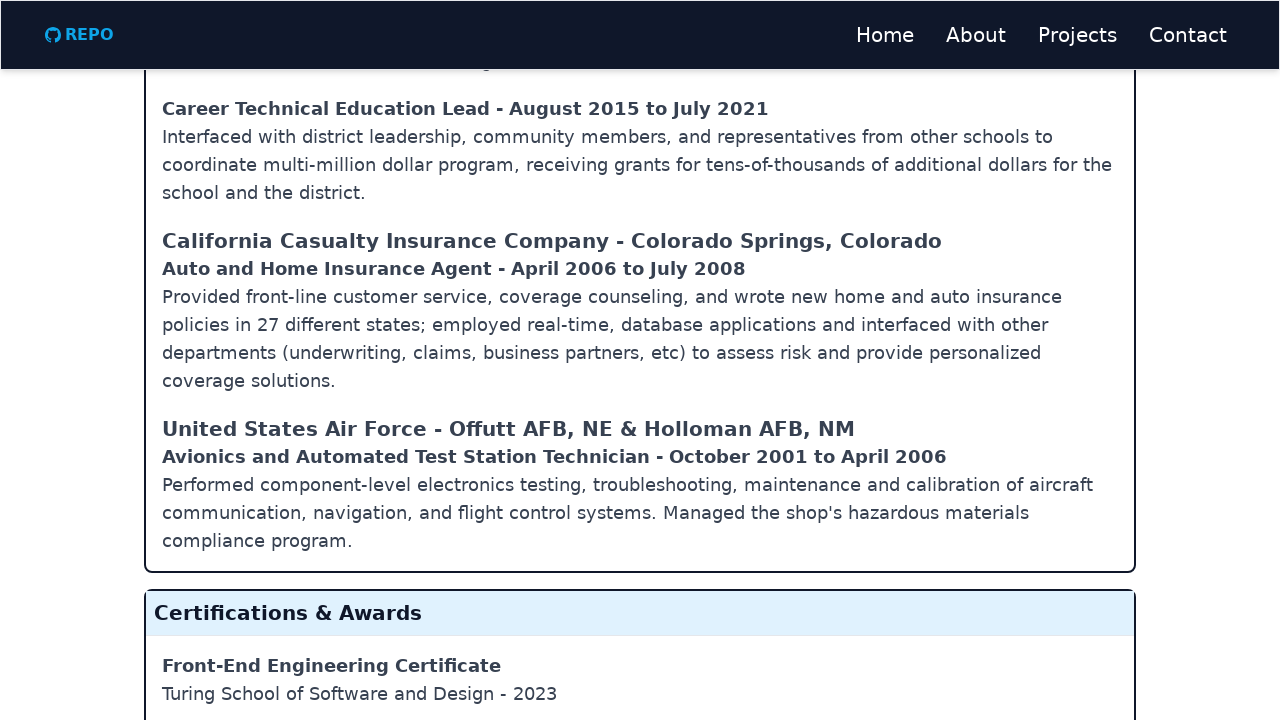